Tests XPath locator strategies by clicking a button using following-sibling axis and verifying the button text using both following-sibling and parent axis XPath expressions.

Starting URL: https://rahulshettyacademy.com/AutomationPractice/

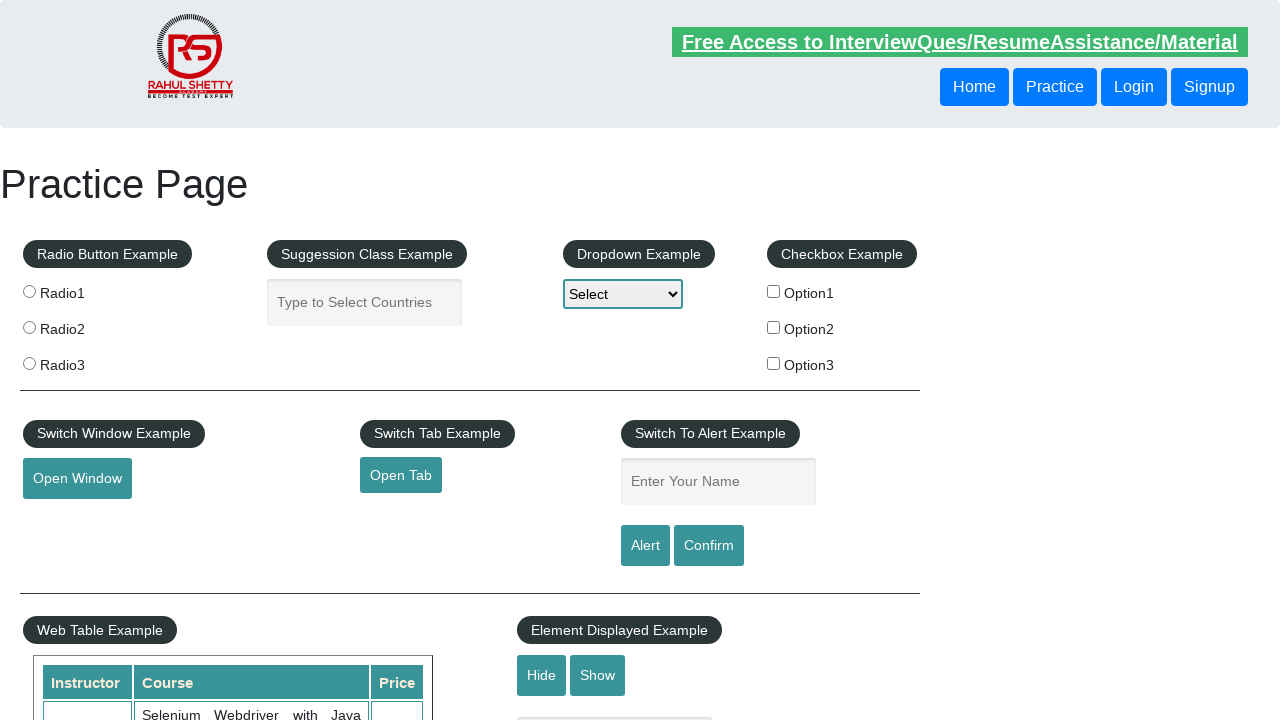

Clicked button using following-sibling XPath axis at (1134, 87) on xpath=//header/div/button[1]/following-sibling::button[1]
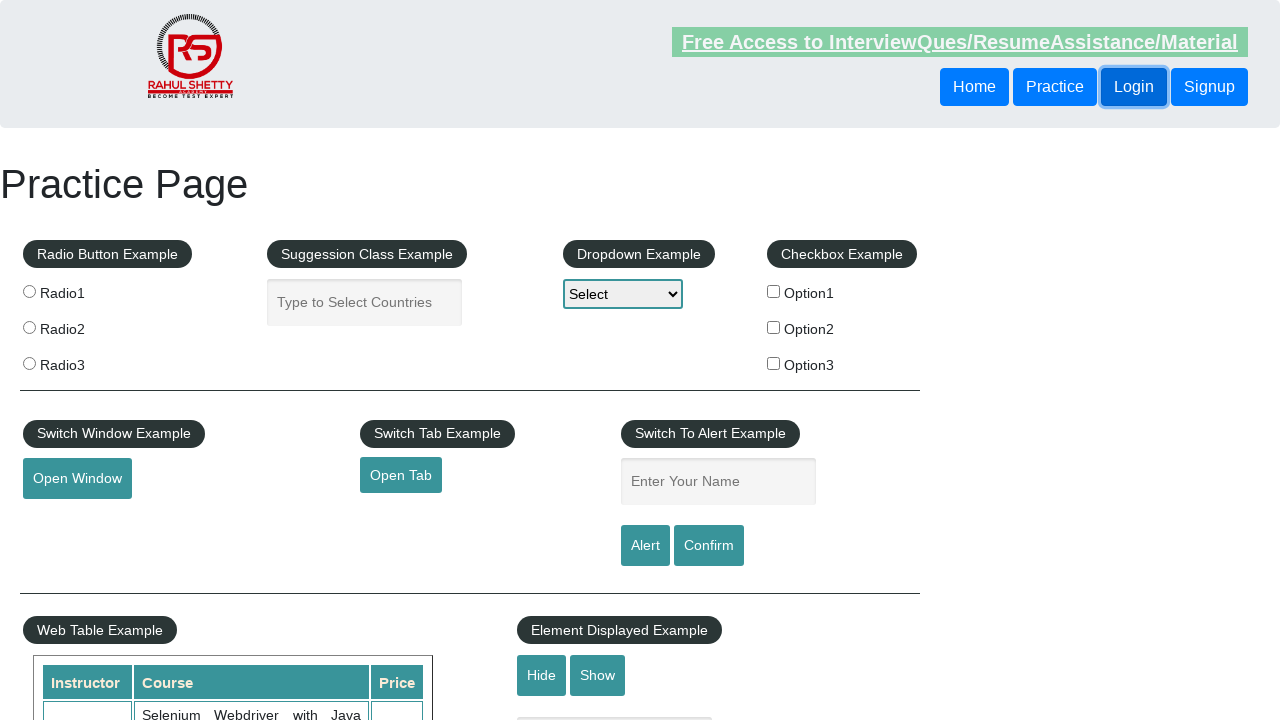

Verified button element is visible using following-sibling XPath
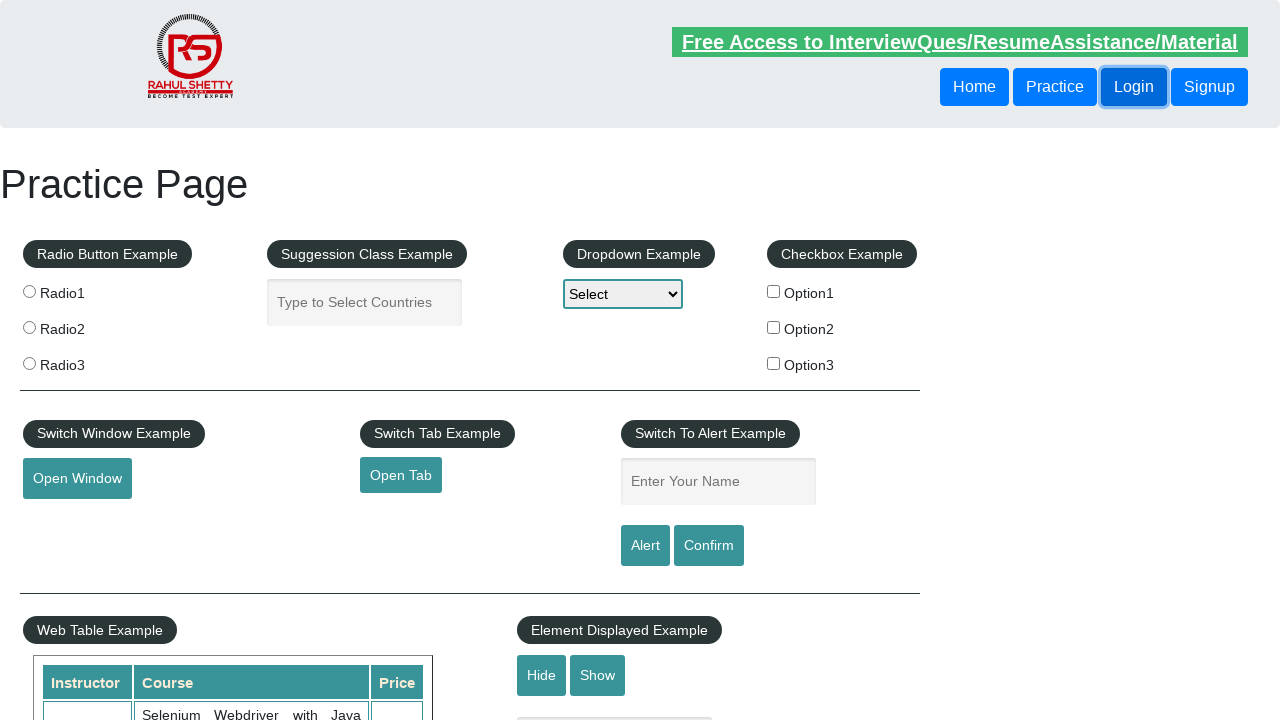

Verified button can be located using parent axis XPath expression
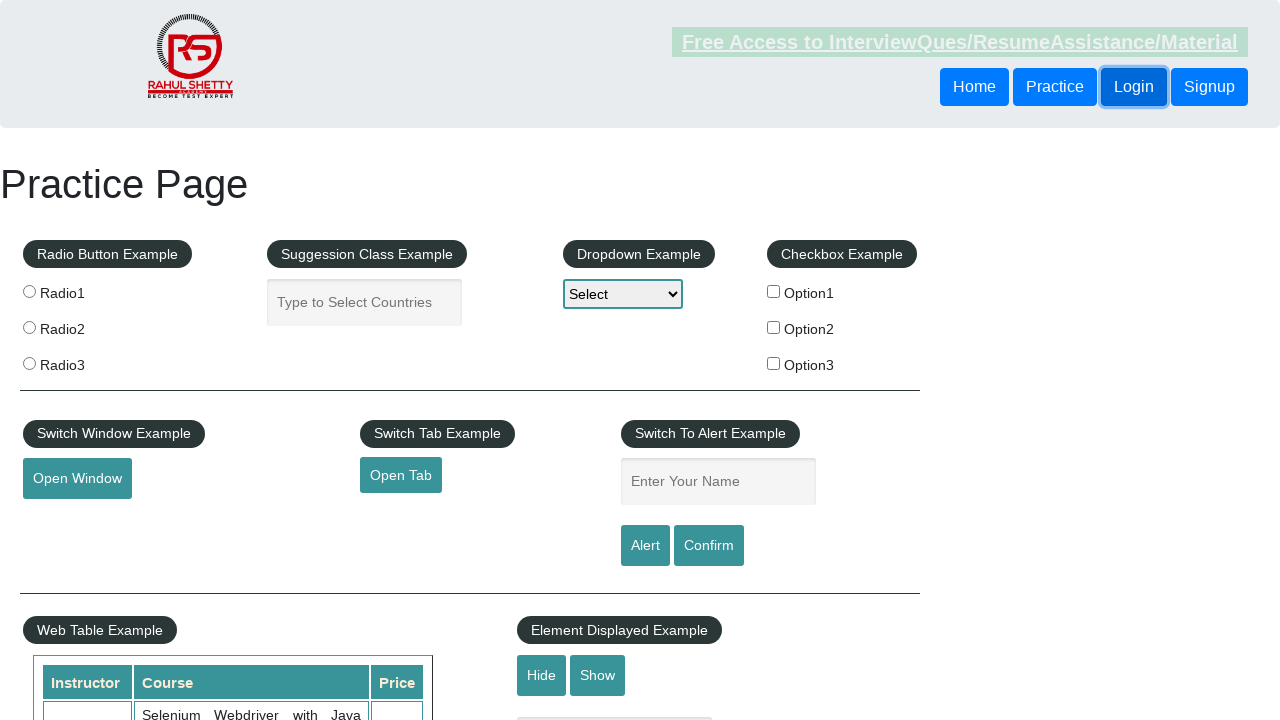

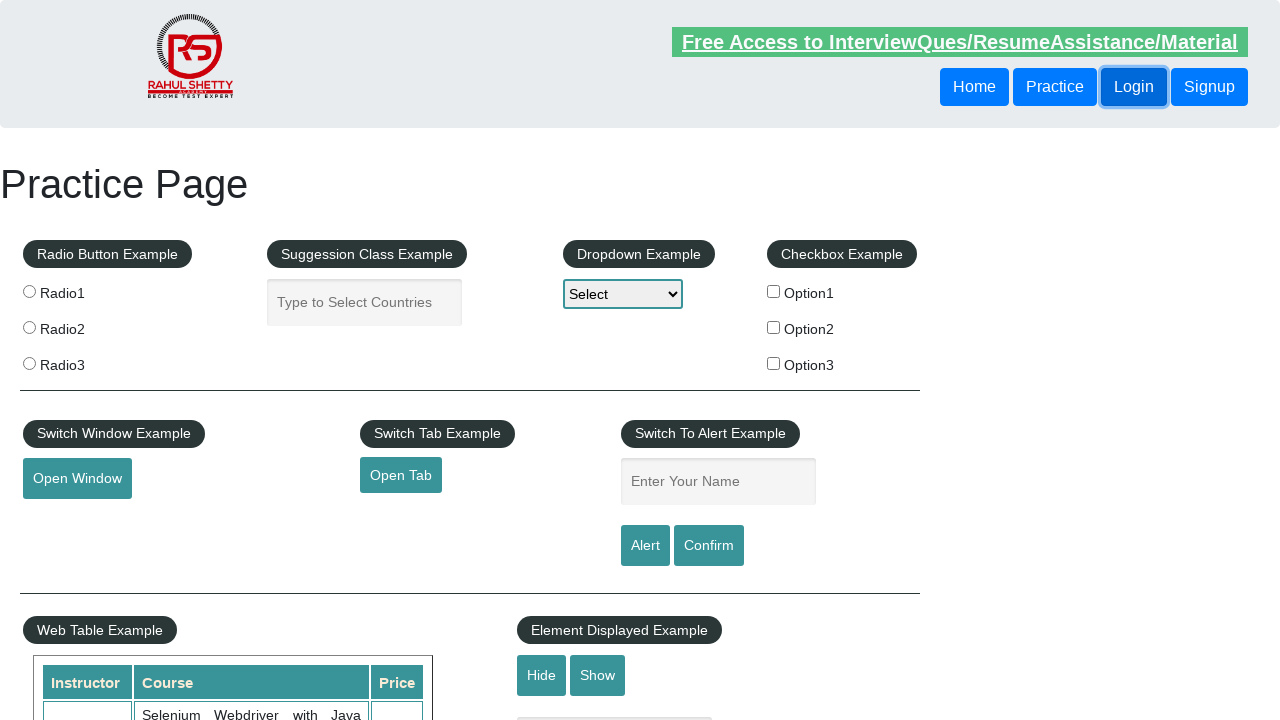